Navigates to an automation practice page and validates that all footer links are working by checking their HTTP response codes

Starting URL: https://rahulshettyacademy.com/AutomationPractice/

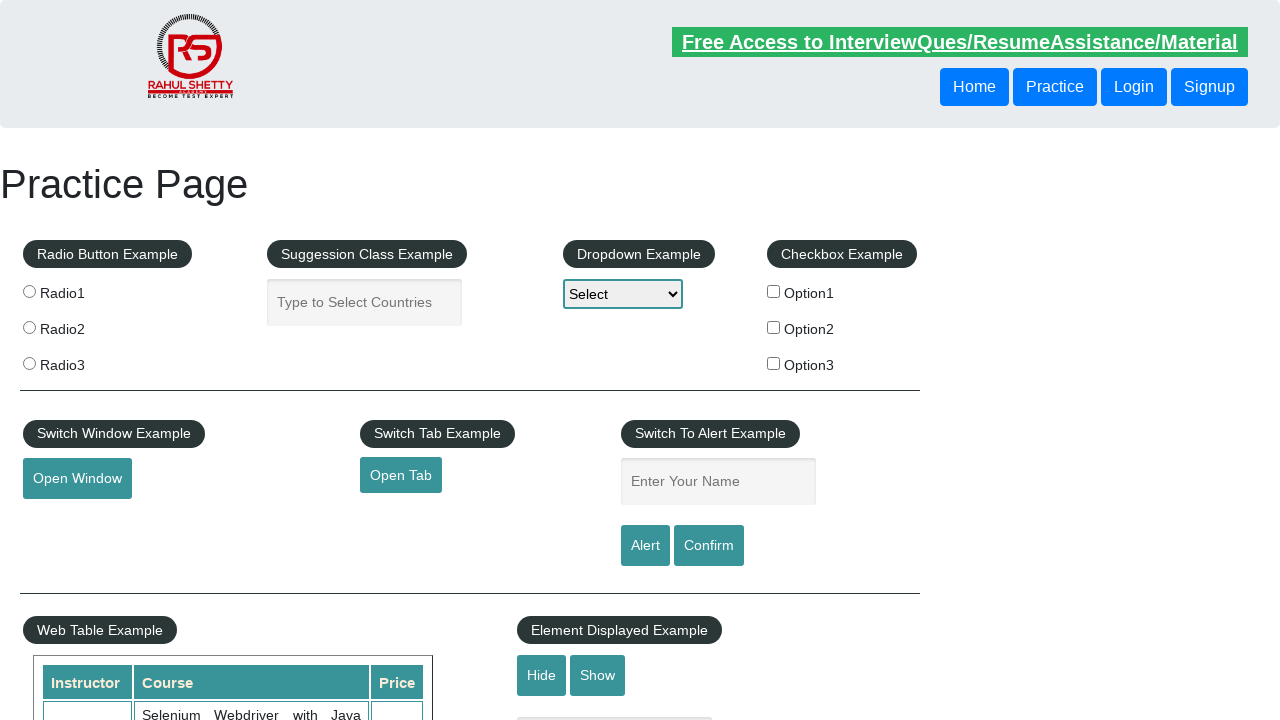

Waited for footer links to be visible
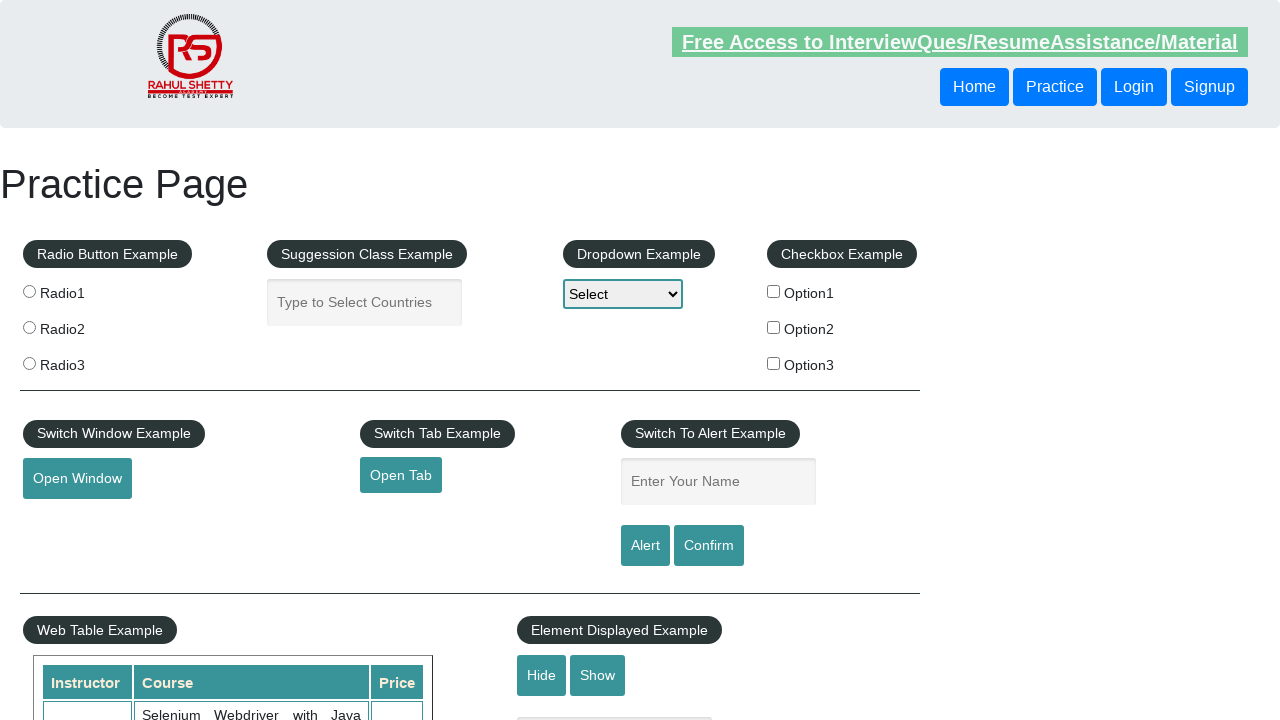

Retrieved all footer links from the page
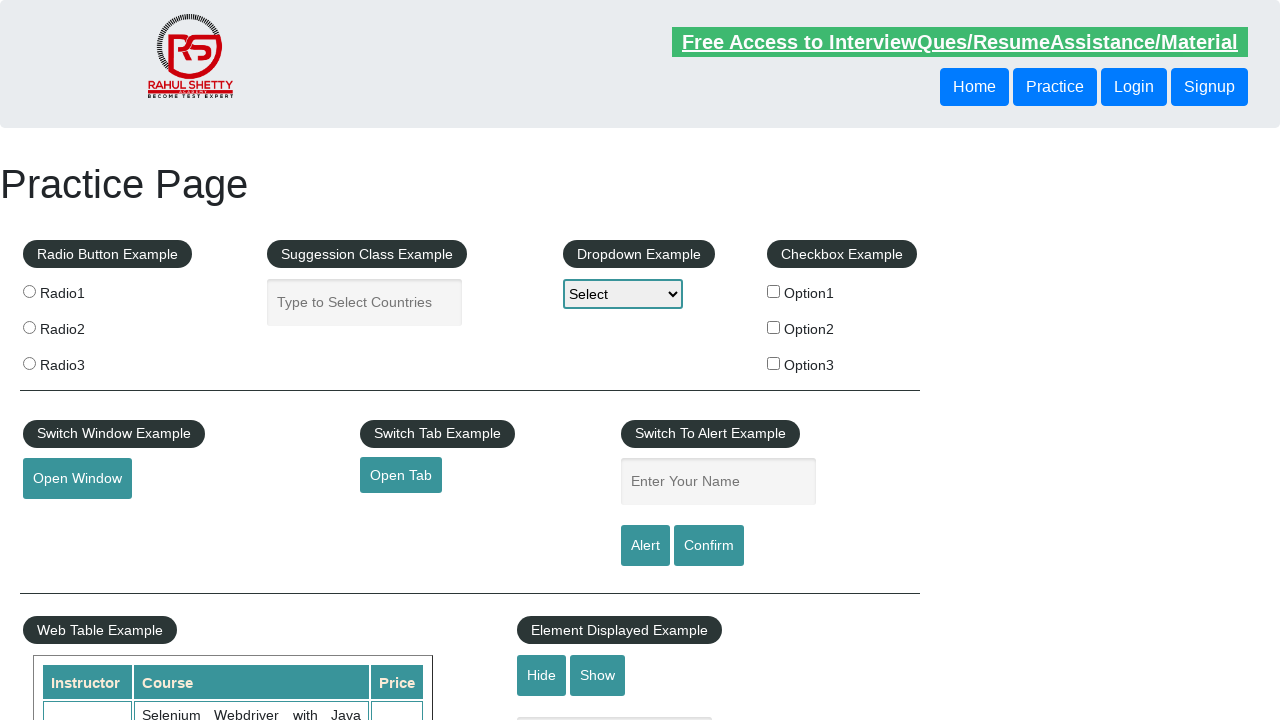

Validated that 20 footer links are present on the page
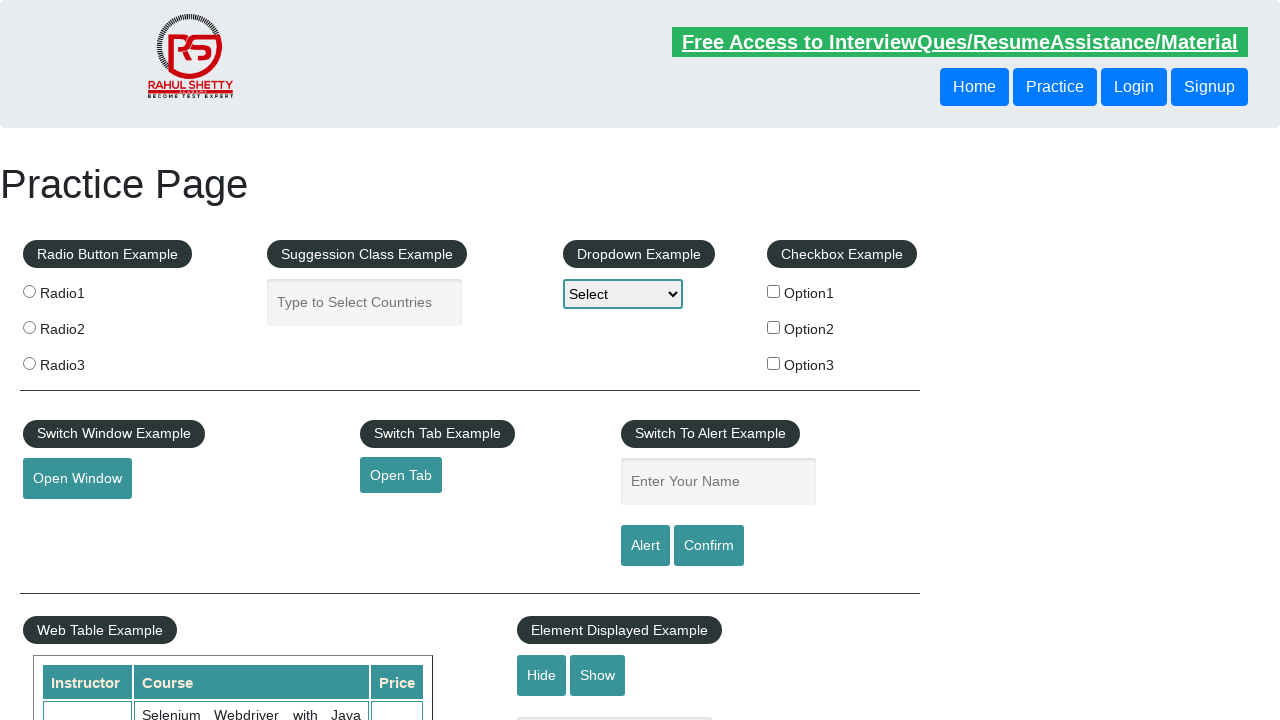

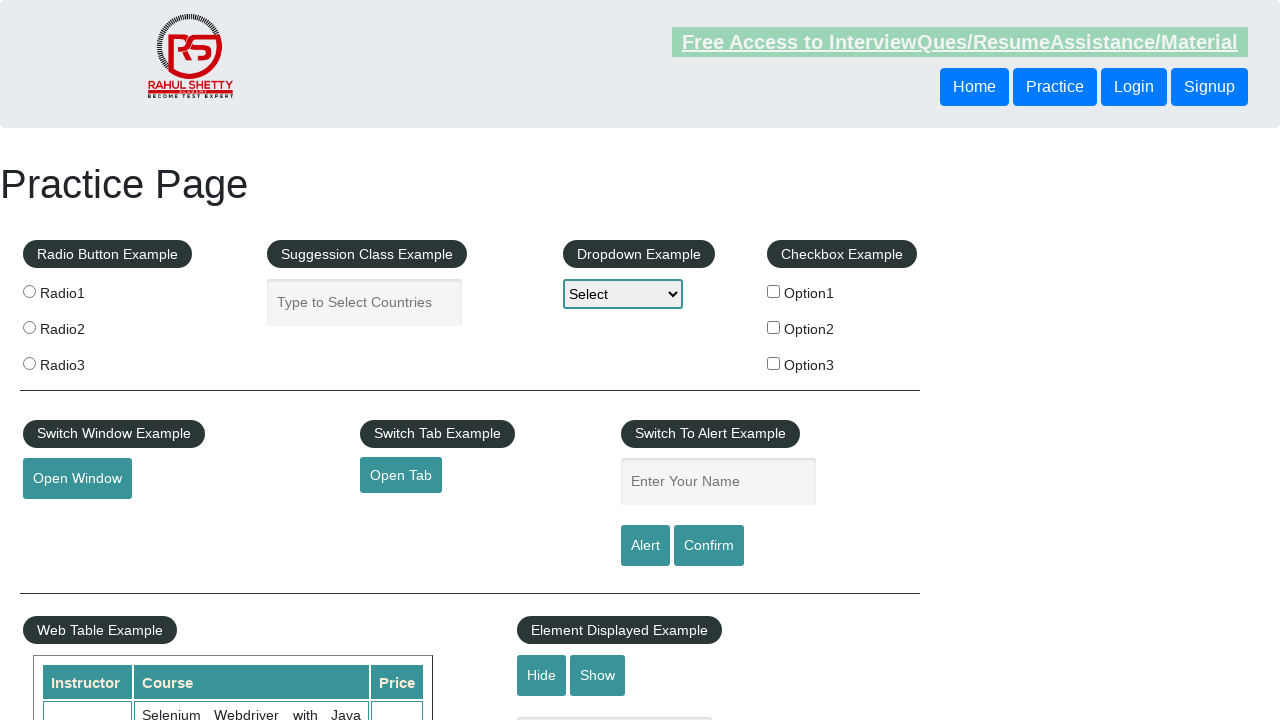